Tests email input validation by filling an email field and verifying it displays correctly after submission

Starting URL: https://demoqa.com/text-box

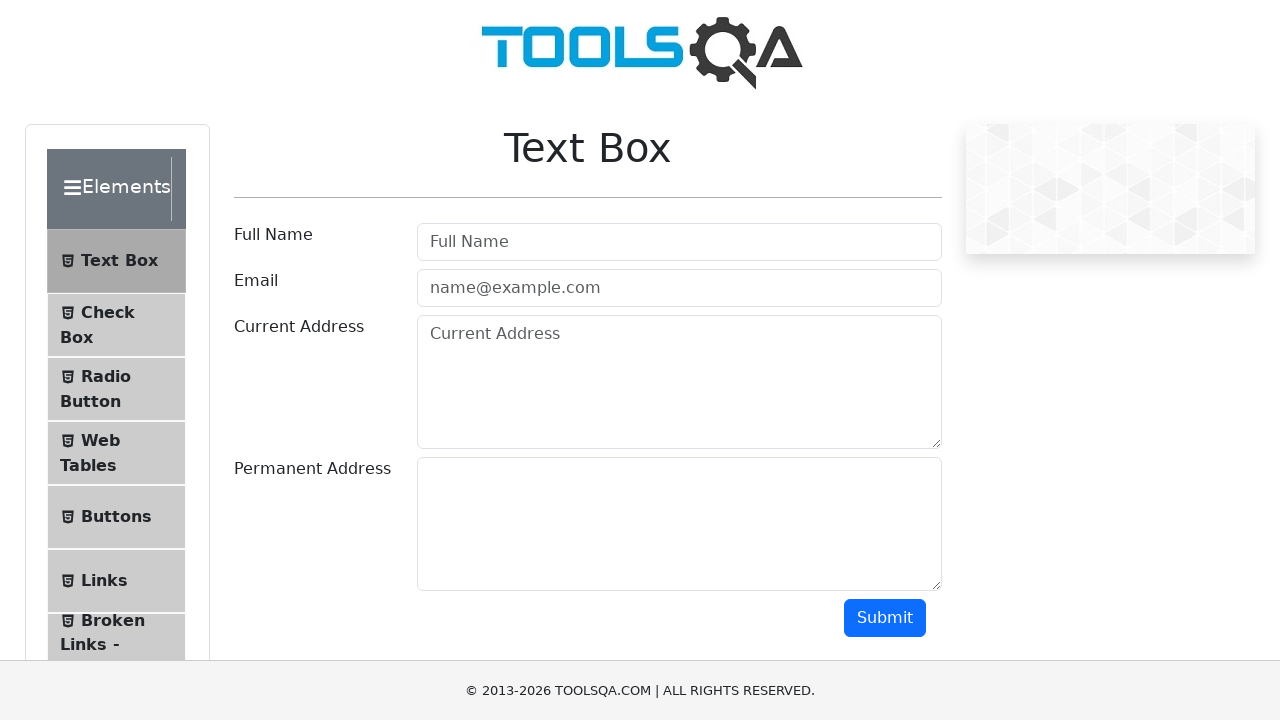

Filled email field with 'testuser@example.com' on input#userEmail
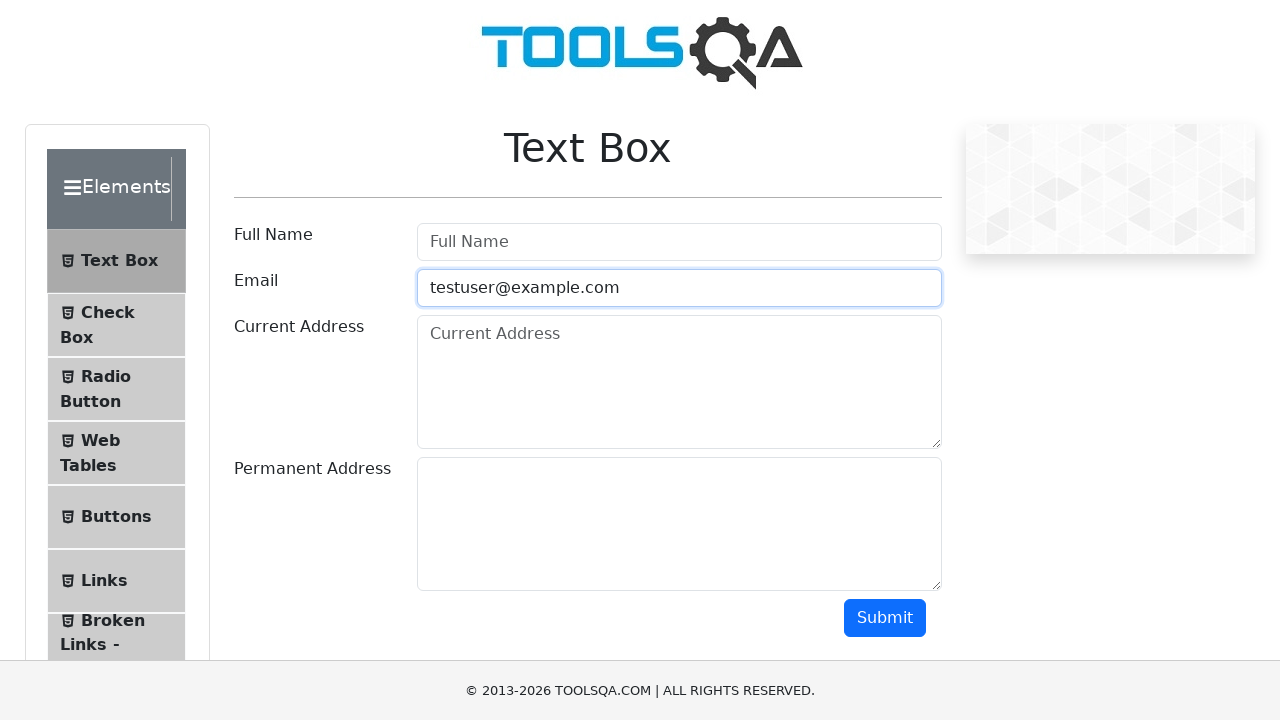

Clicked submit button to validate email at (885, 618) on button#submit
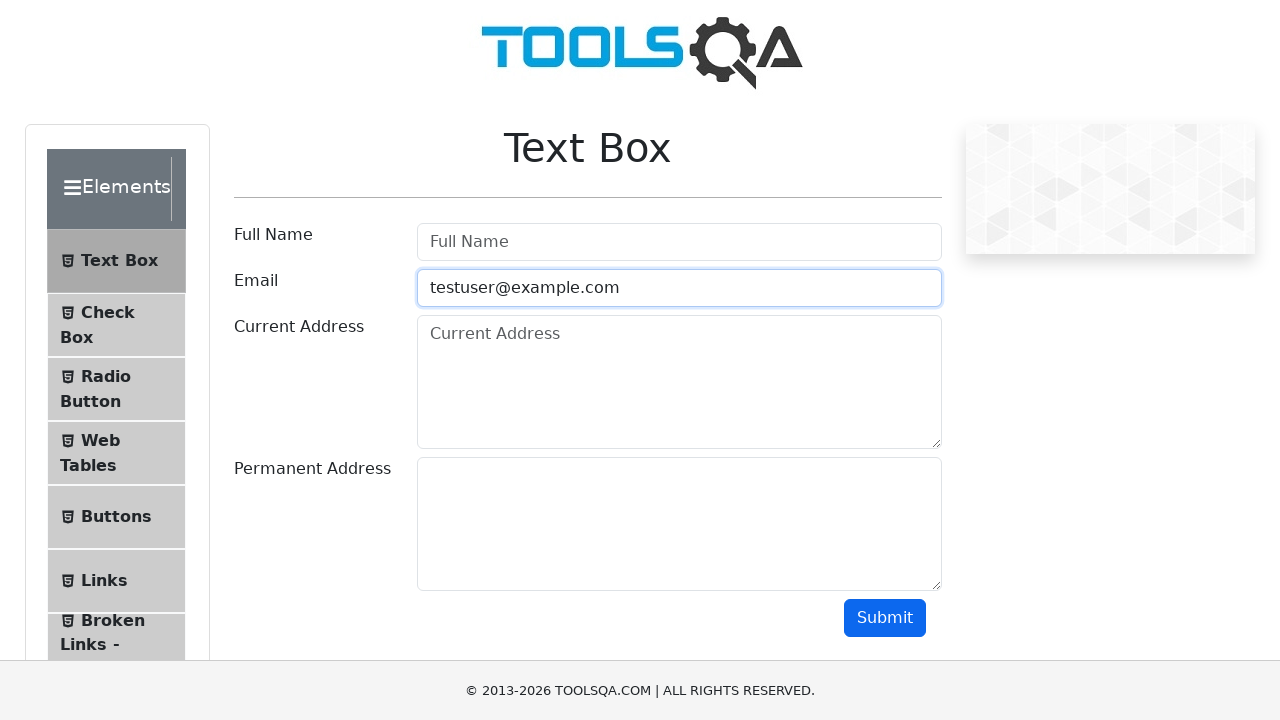

Email result element appeared after submission
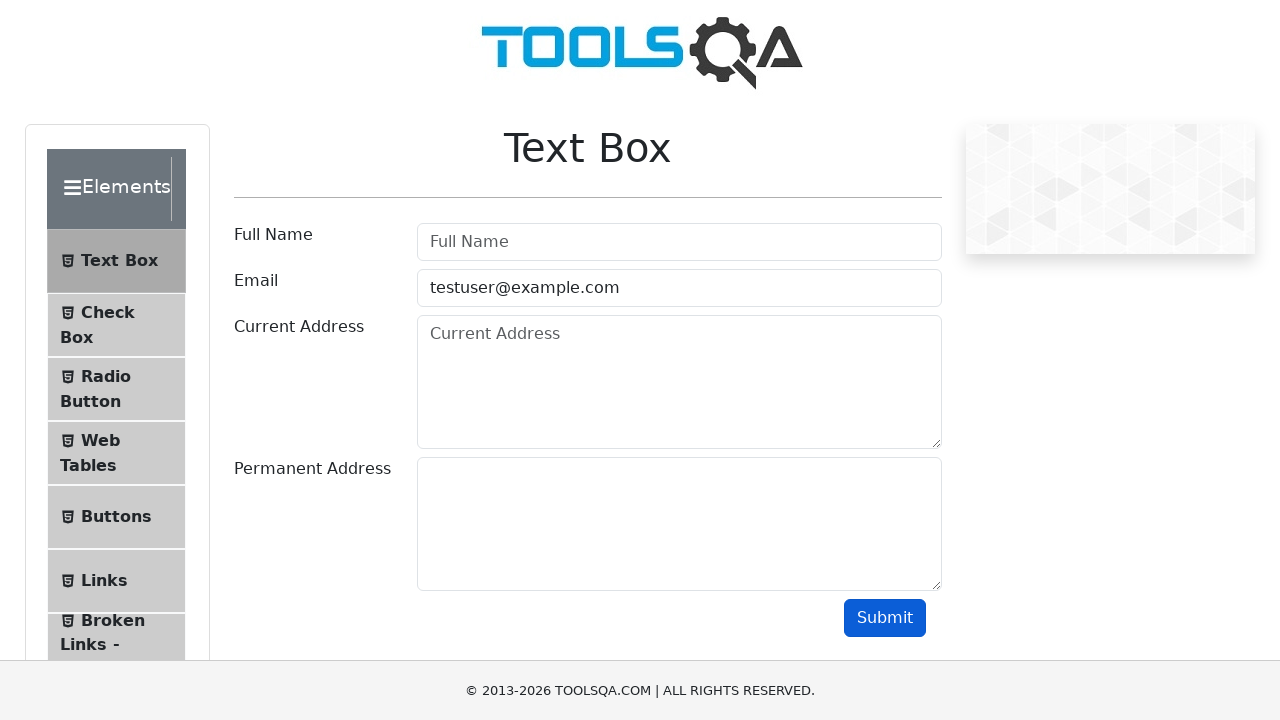

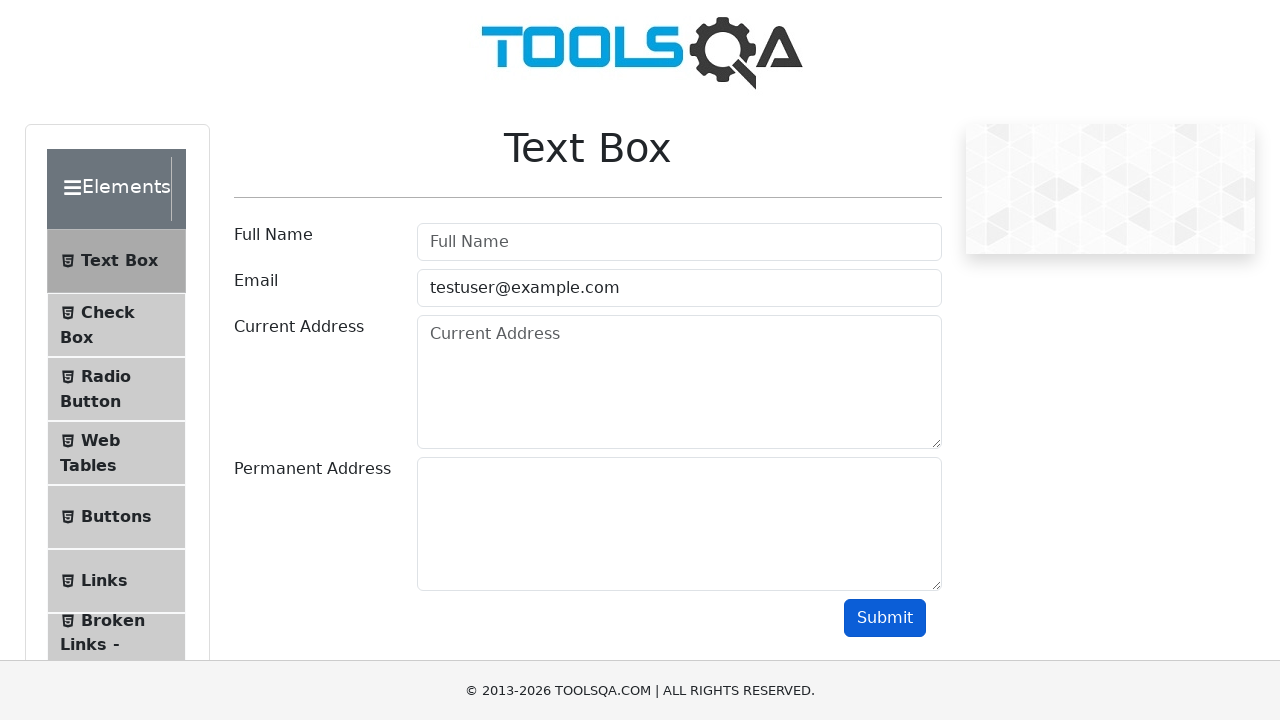